Tests that clicking the "Click here" link and reloading makes the modal reappear after it was previously closed

Starting URL: https://the-internet.herokuapp.com/entry_ad

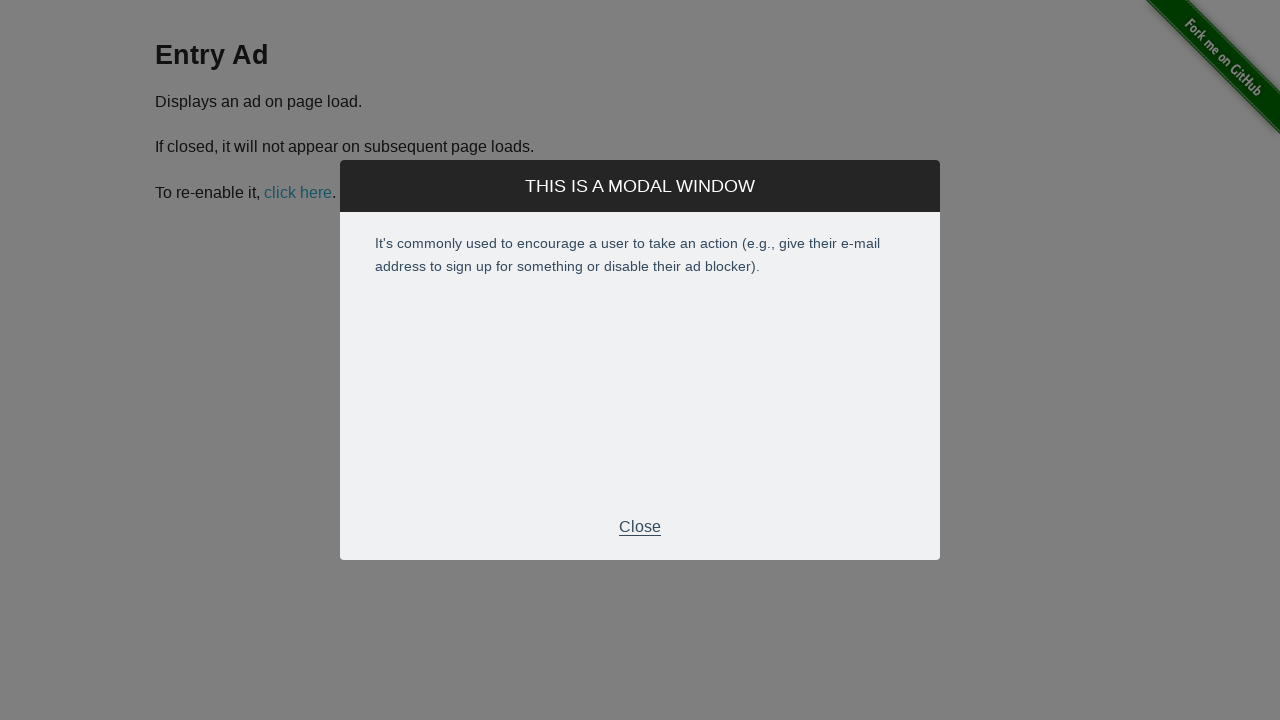

Located modal element
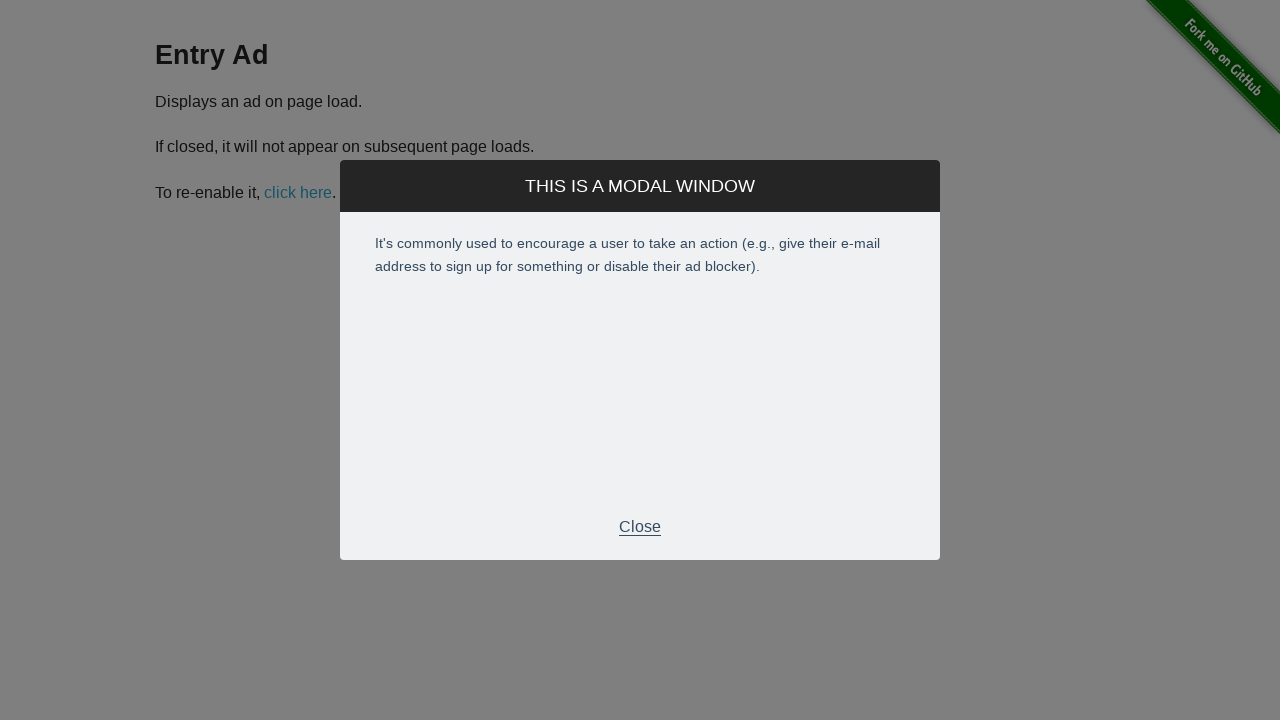

Located modal close button
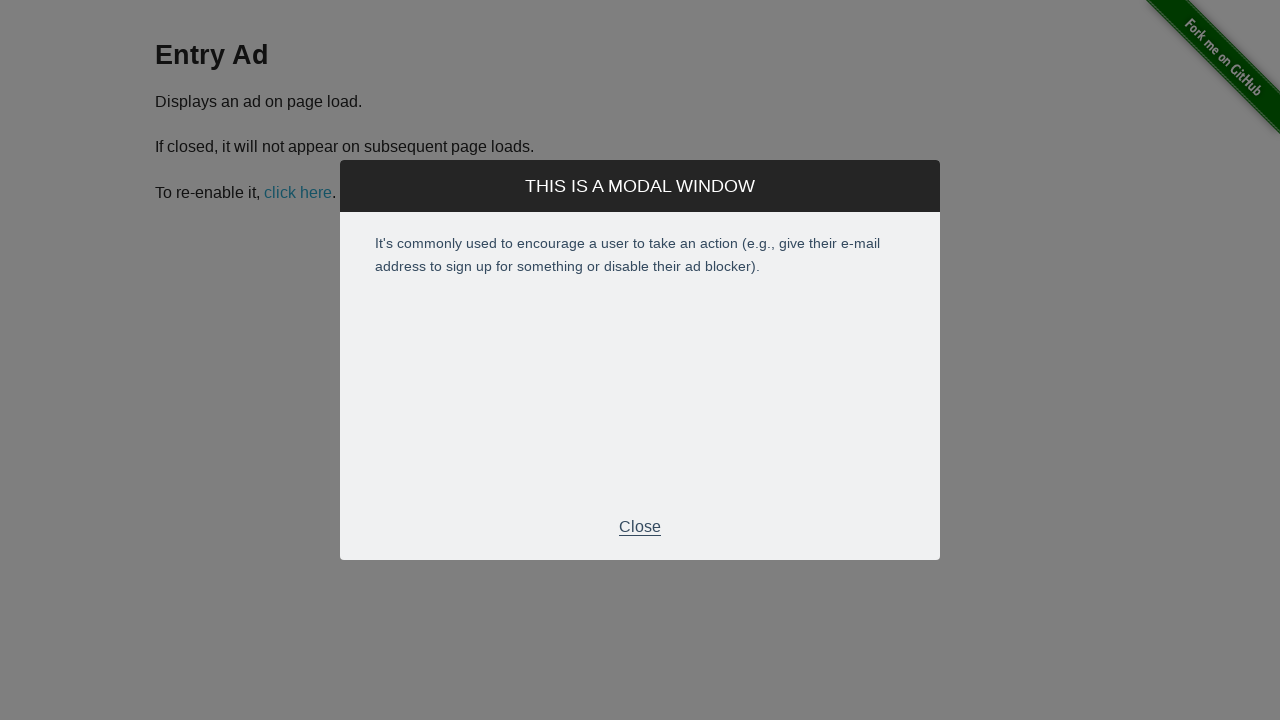

Clicked close button to dismiss modal at (640, 527) on .modal-footer p
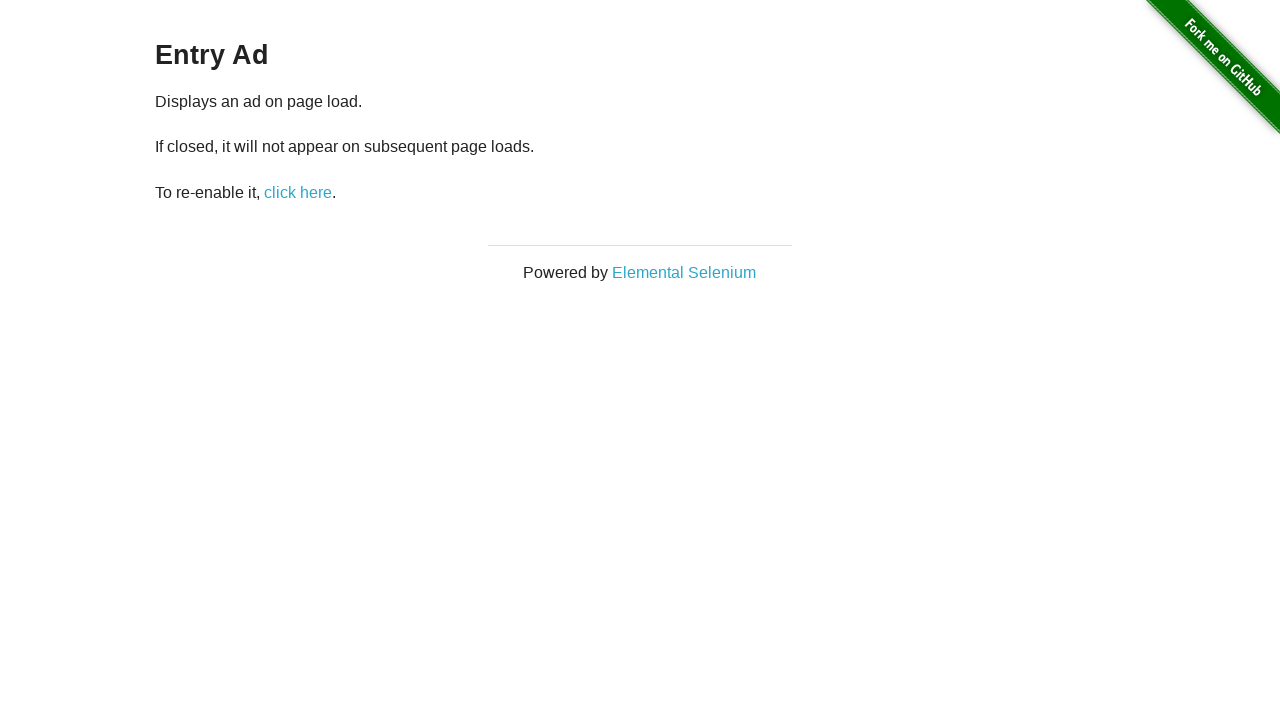

Verified modal is no longer visible
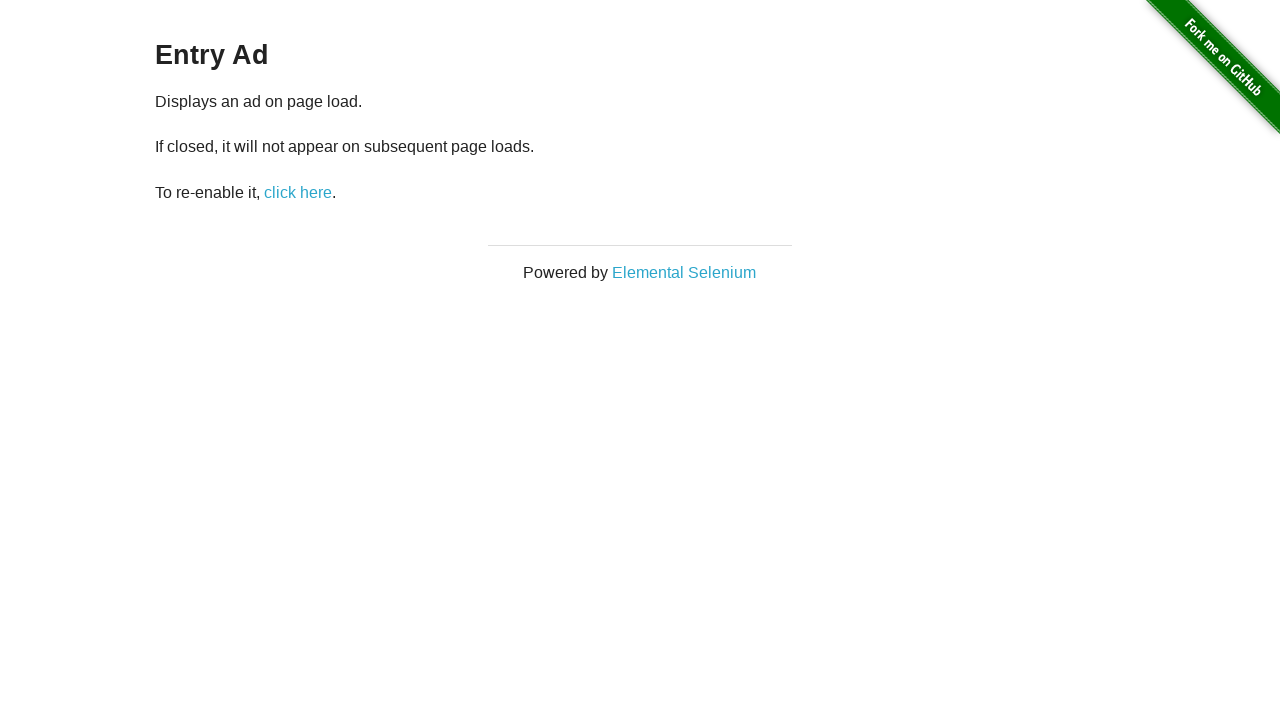

Clicked 'Click here' link to re-enable modal at (298, 192) on internal:role=link[name="Click here"i]
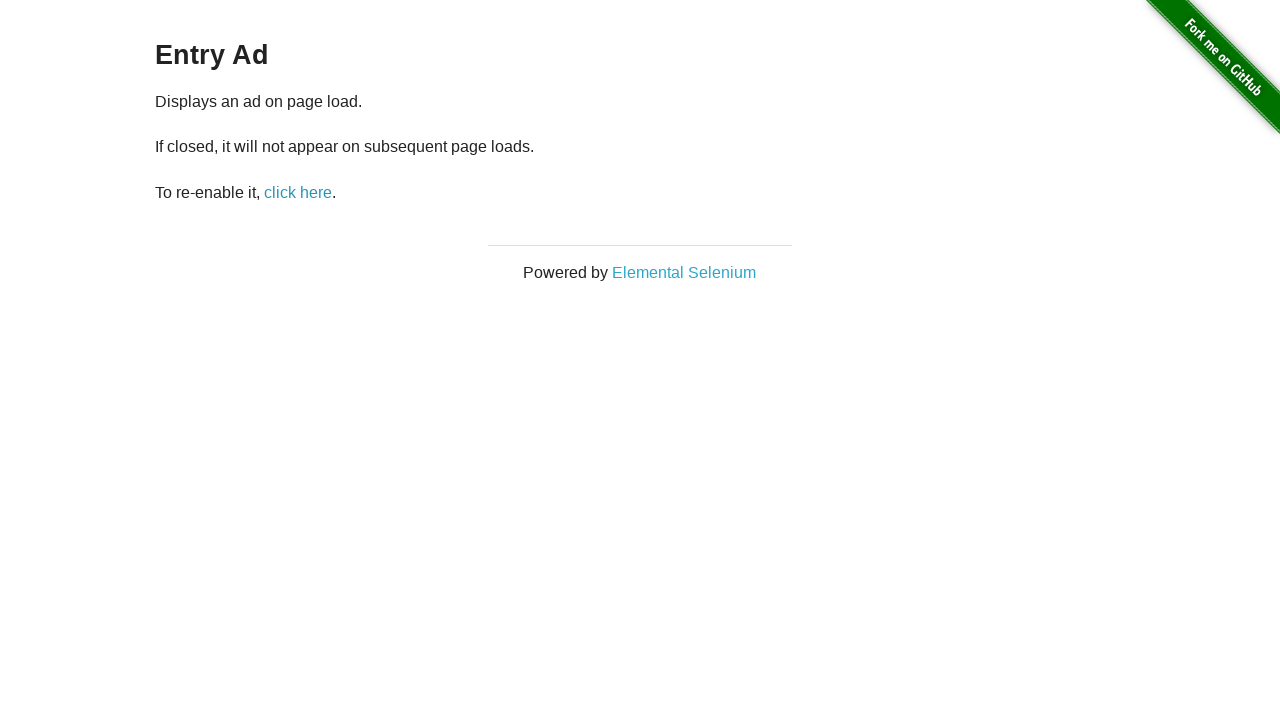

Reloaded the page
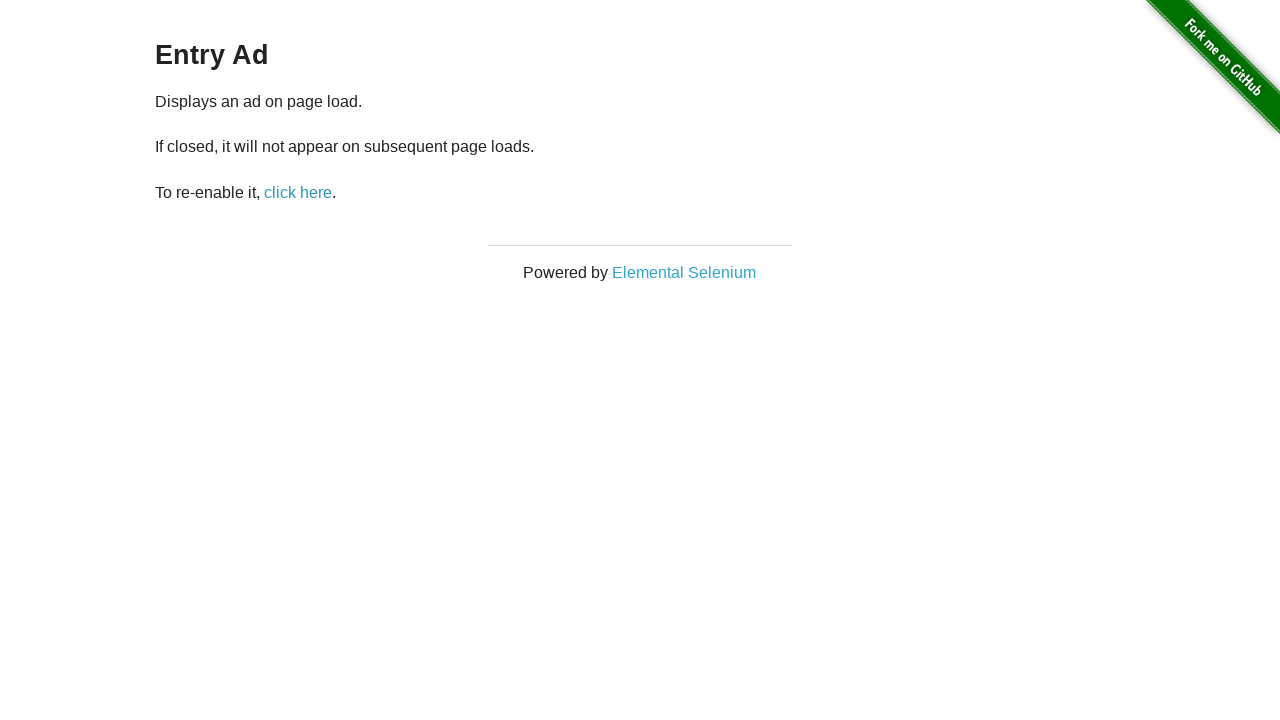

Verified modal reappeared after reload
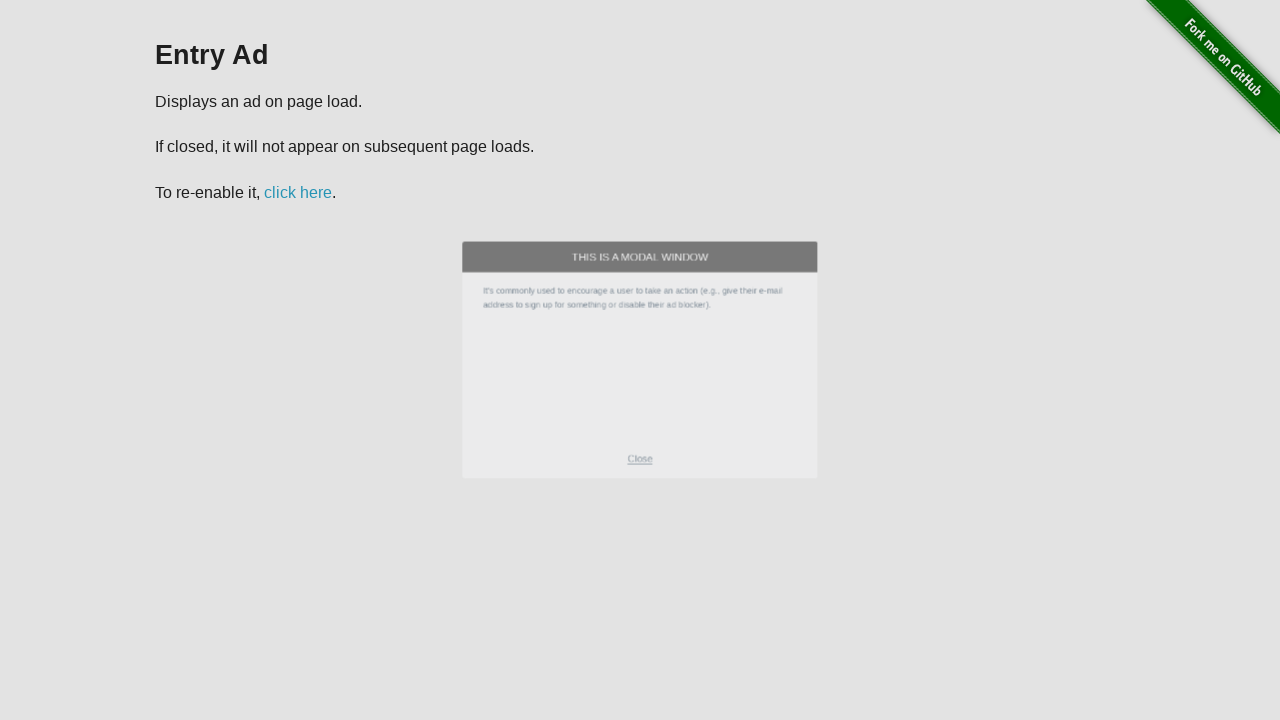

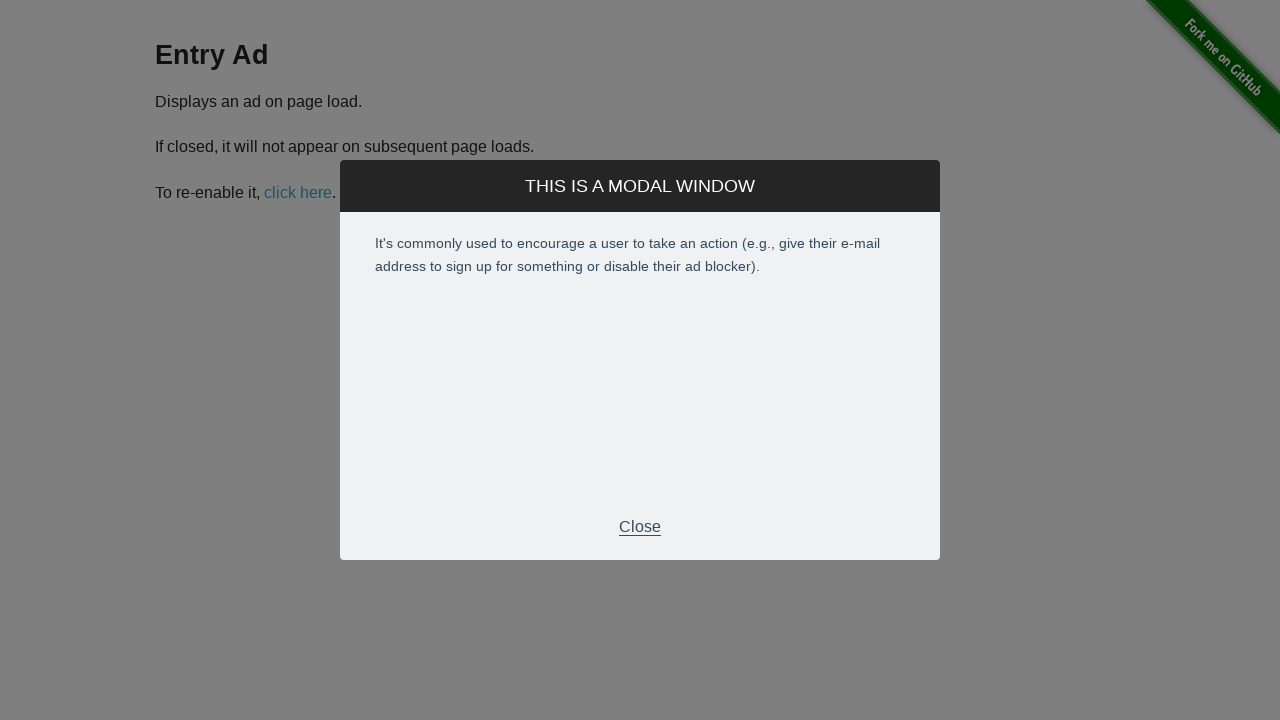